Tests a practice form by filling out name, email, password fields, selecting gender from dropdown, choosing a radio button, entering birthday, and submitting the form to verify success message appears.

Starting URL: https://rahulshettyacademy.com/angularpractice/

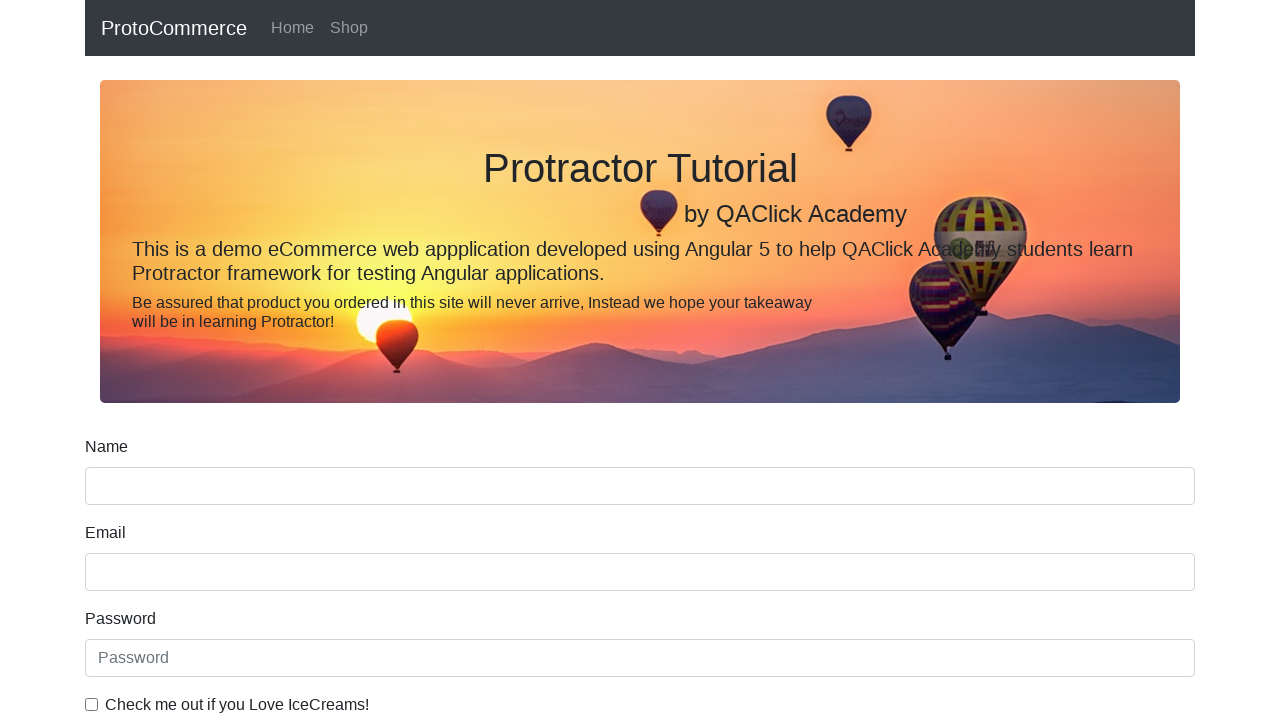

Filled name field with 'Pulkit' on input[name='name']
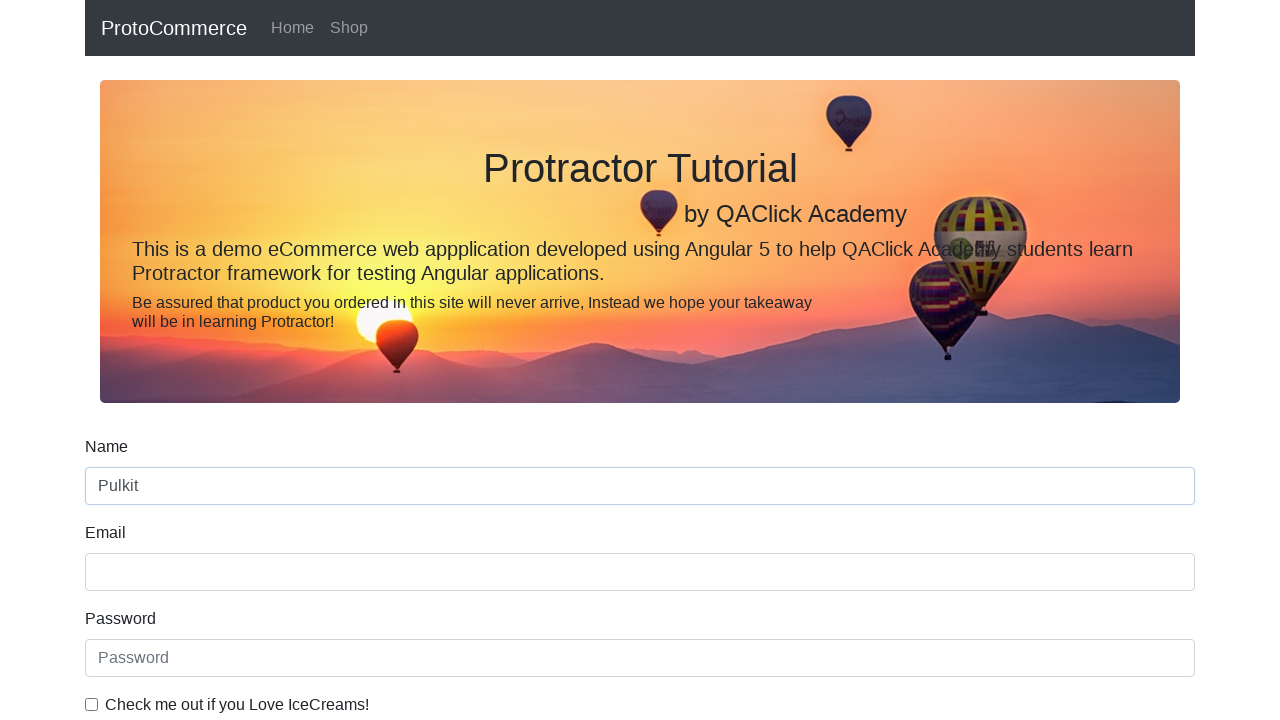

Filled email field with 'pulkit@gmail.com' on input[name='email']
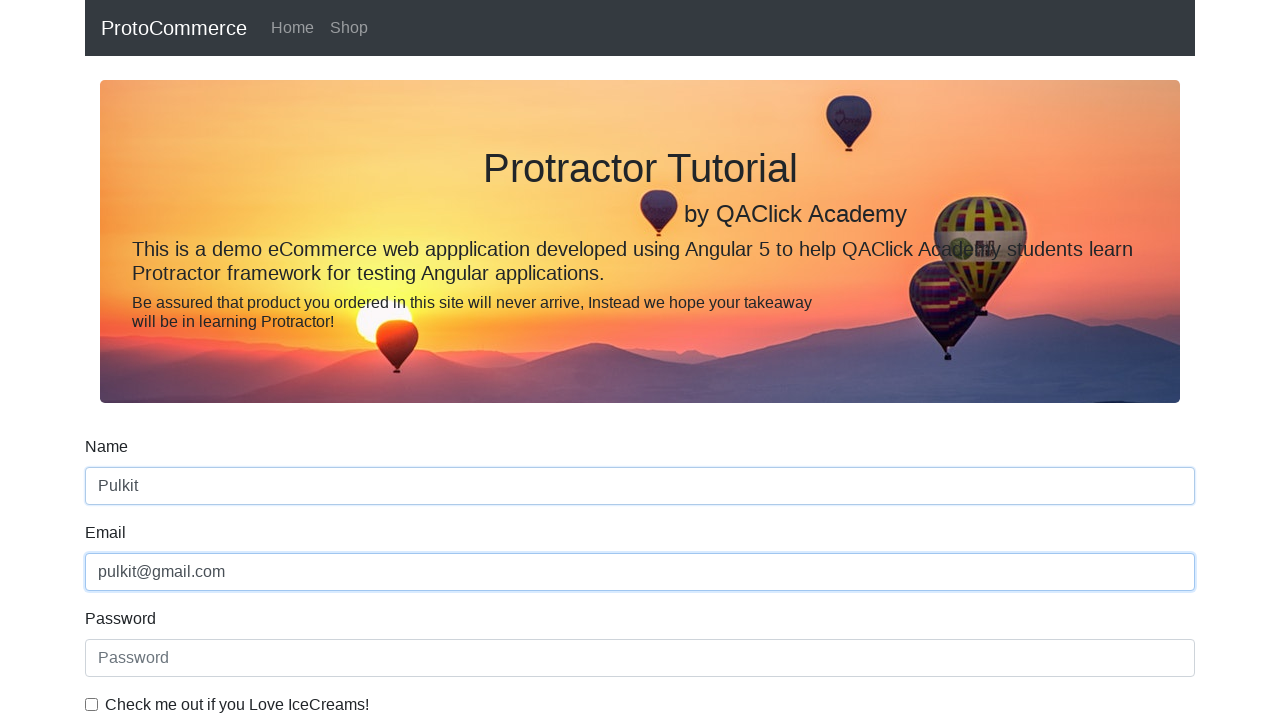

Filled password field with 'pulkit123' on #exampleInputPassword1
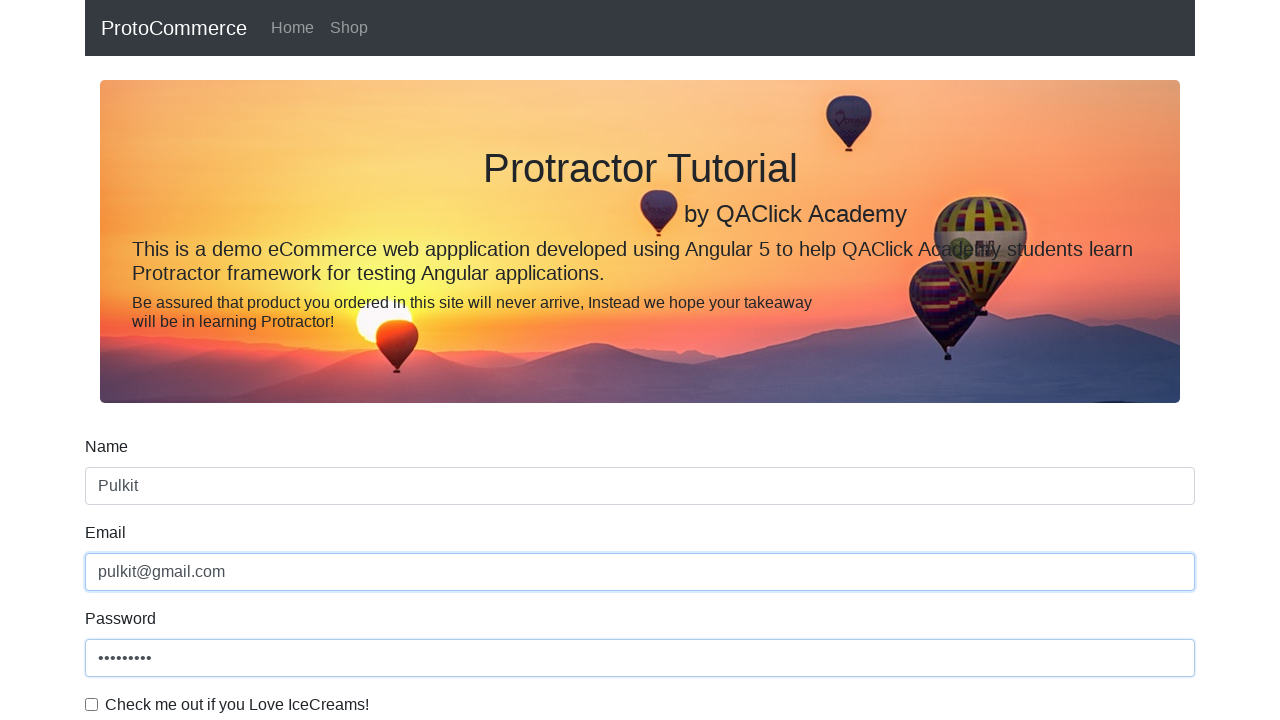

Checked the checkbox at (92, 704) on #exampleCheck1
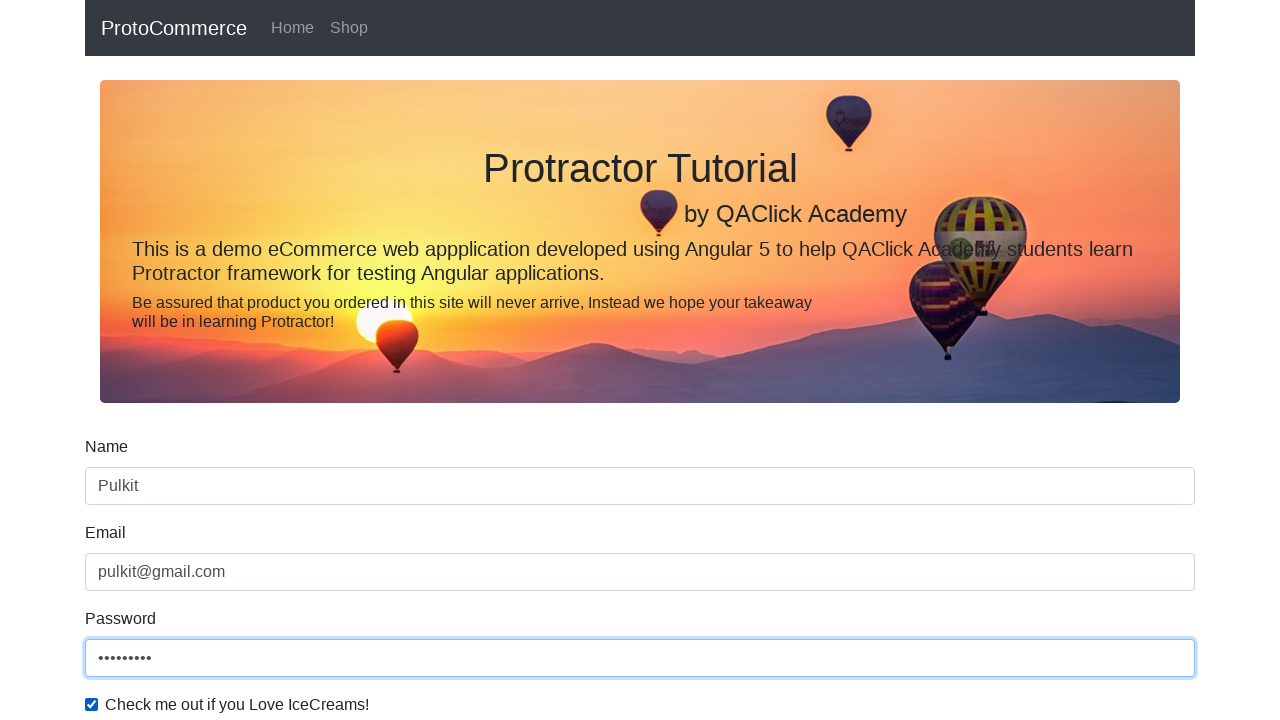

Selected 'Male' from gender dropdown on #exampleFormControlSelect1
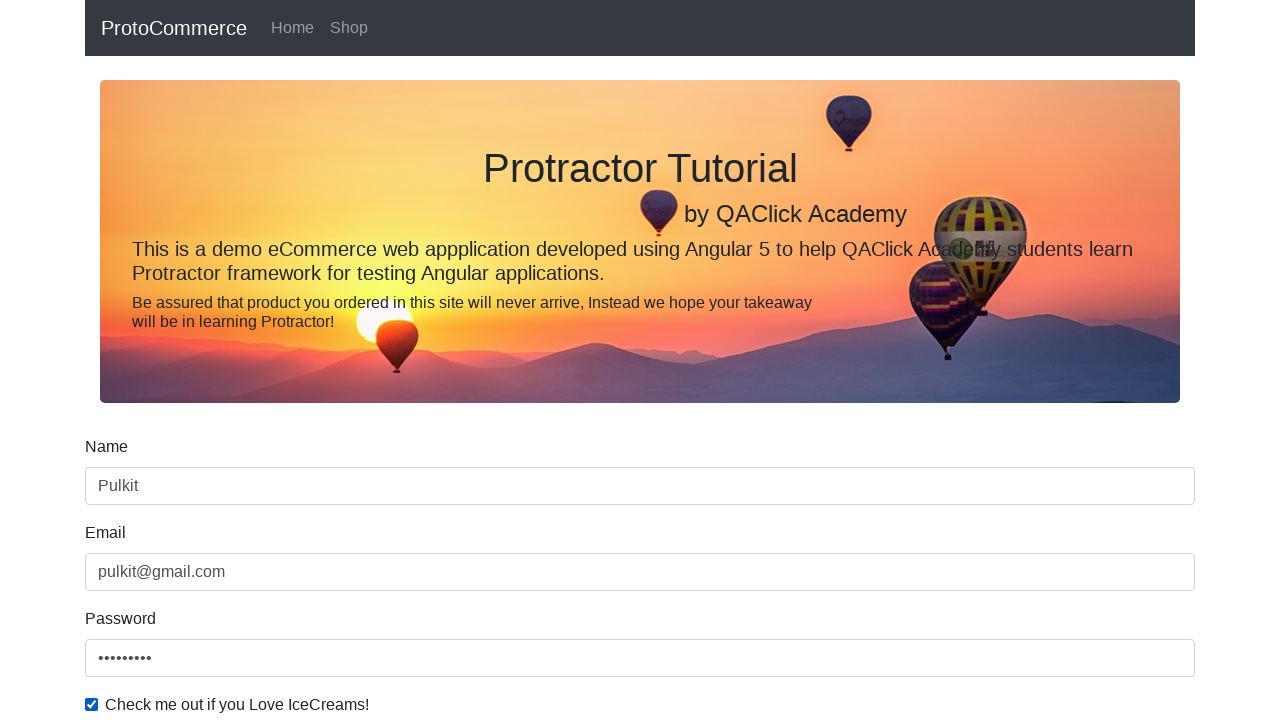

Selected 'Student' radio button at (238, 360) on #inlineRadio1
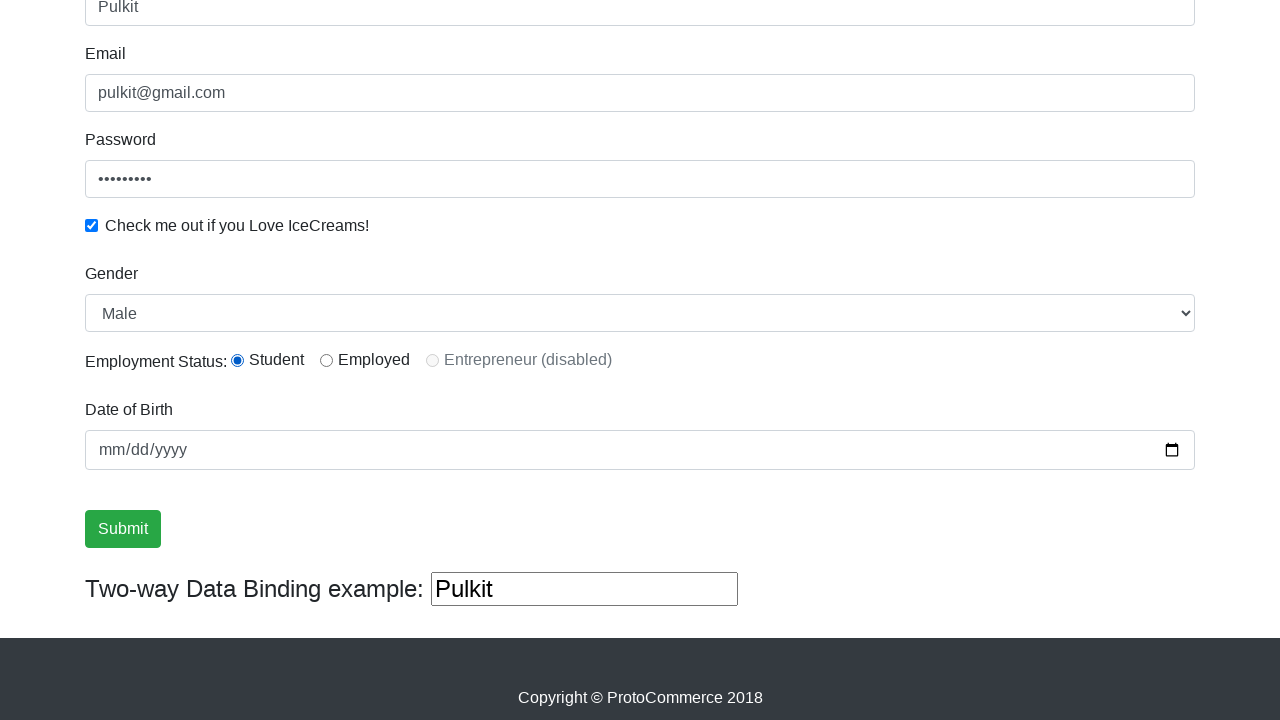

Filled birthday field with '1990-01-01' on input[name='bday']
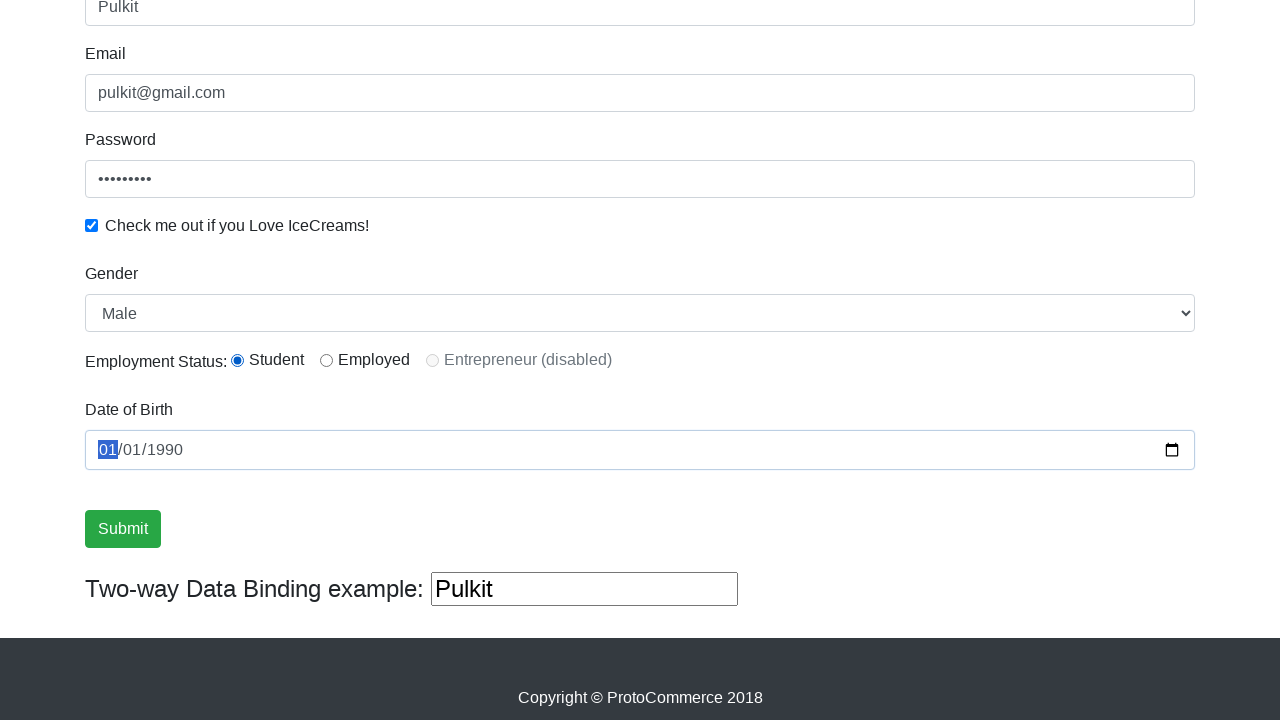

Clicked submit button to submit the form at (123, 529) on .btn-success
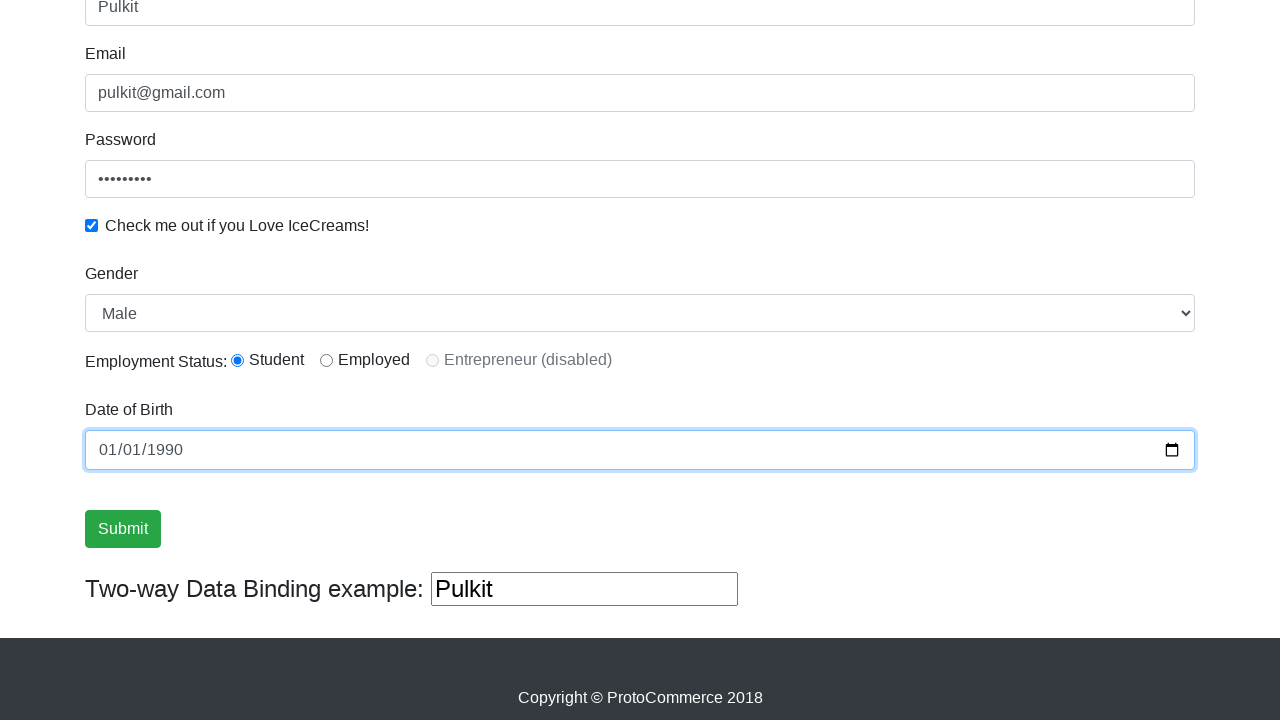

Success message appeared after form submission
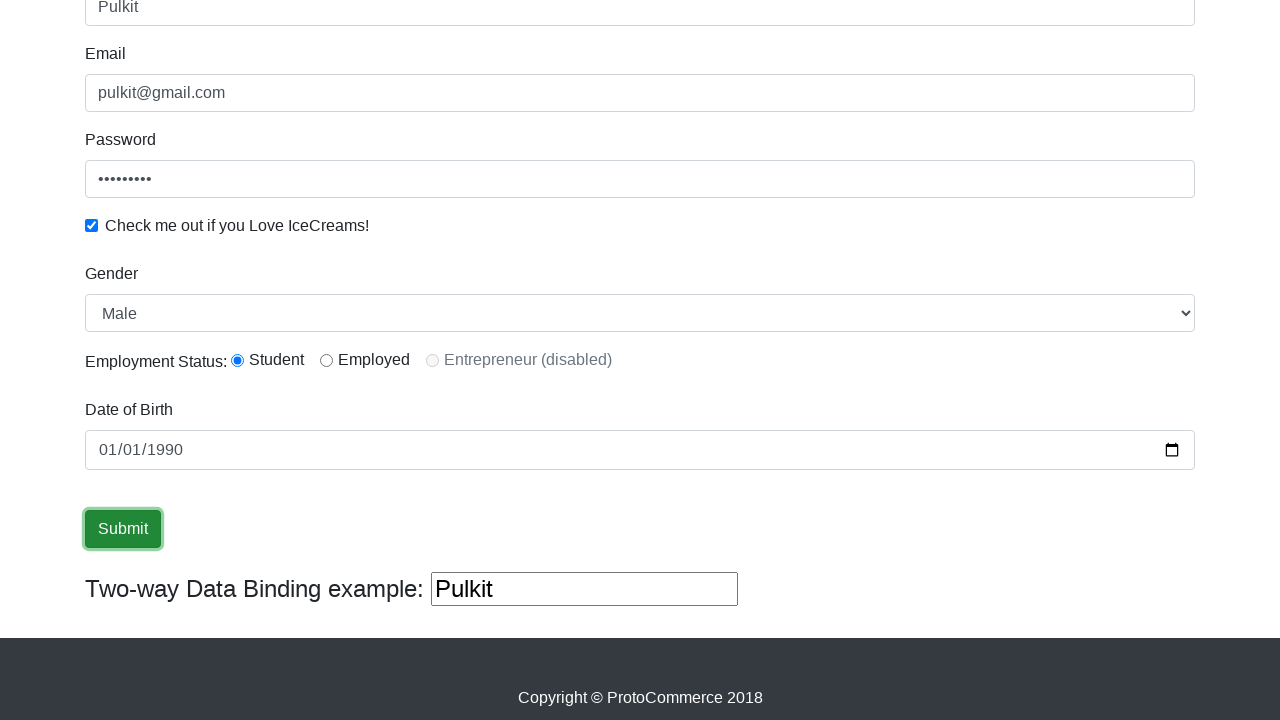

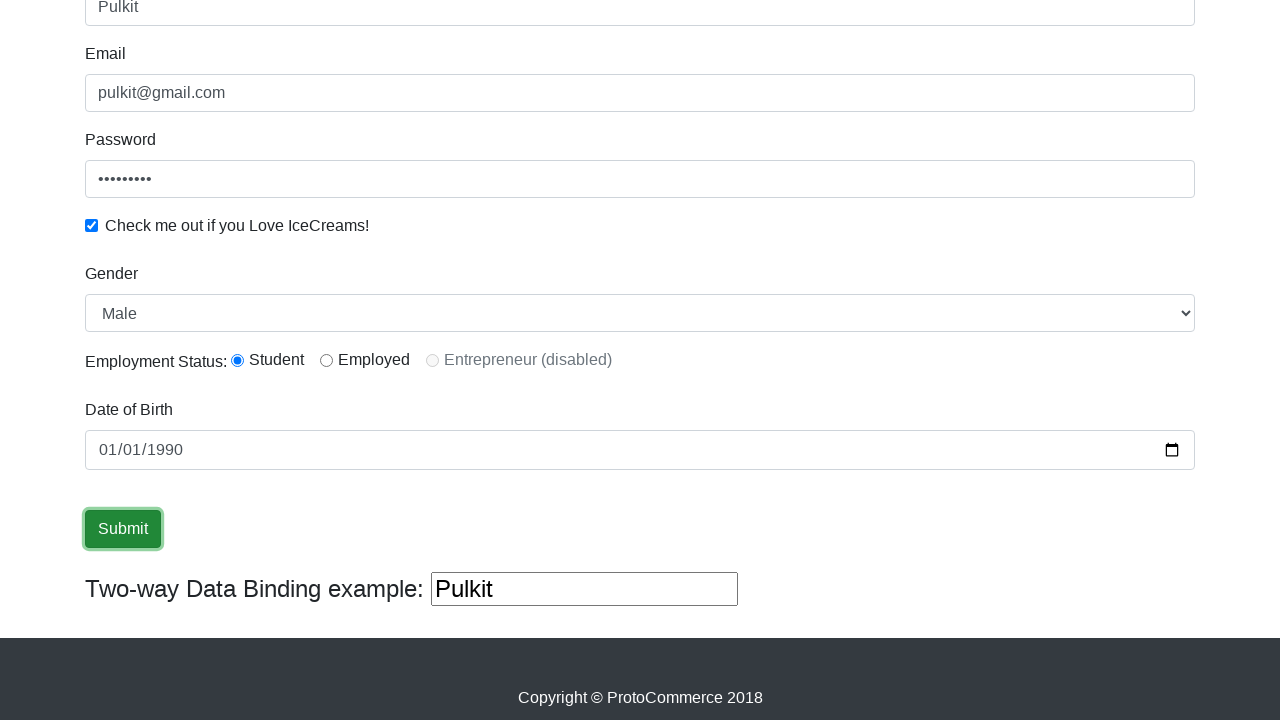